Tests that the Clear completed button is displayed with correct text when items are completed

Starting URL: https://demo.playwright.dev/todomvc

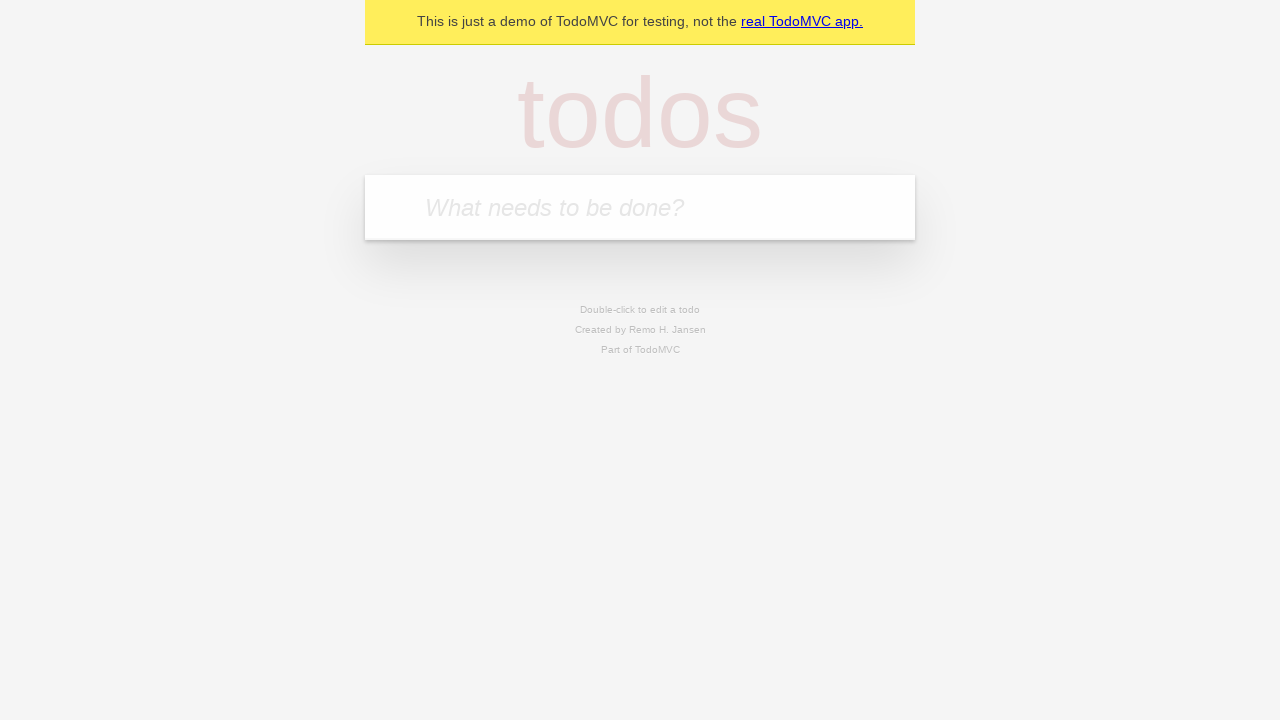

Filled todo input with 'buy some cheese' on internal:attr=[placeholder="What needs to be done?"i]
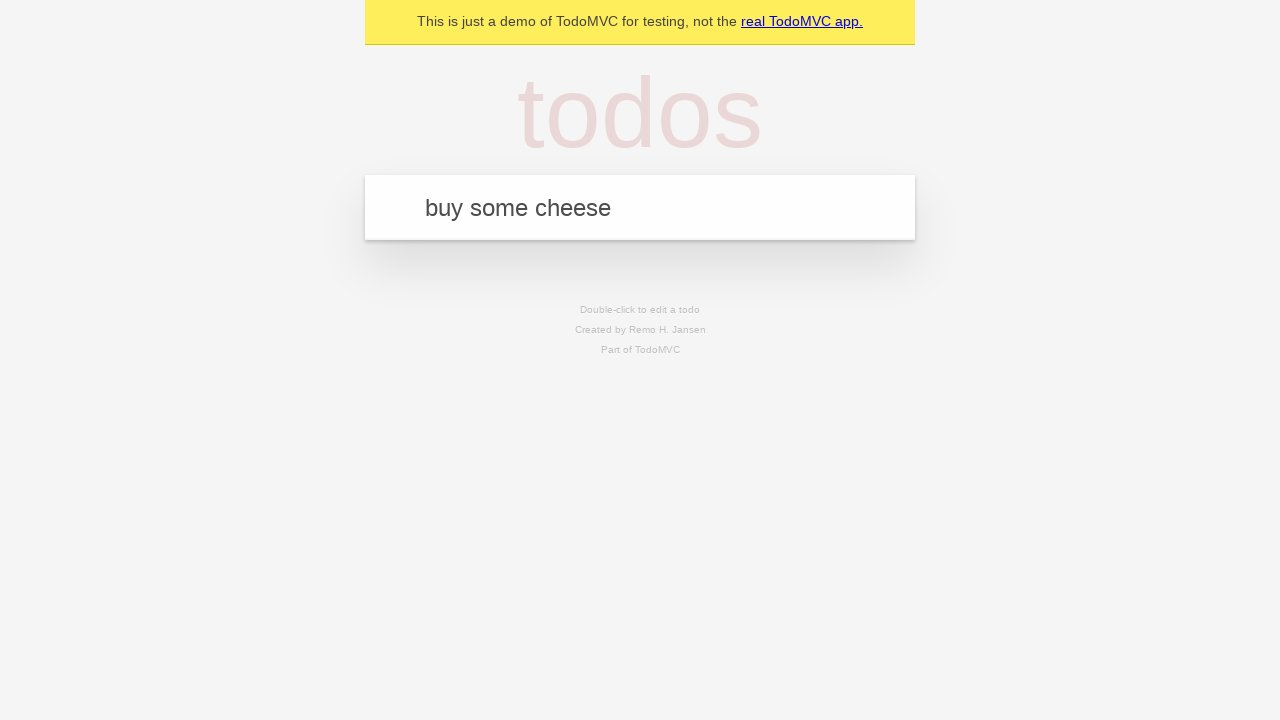

Pressed Enter to create first todo on internal:attr=[placeholder="What needs to be done?"i]
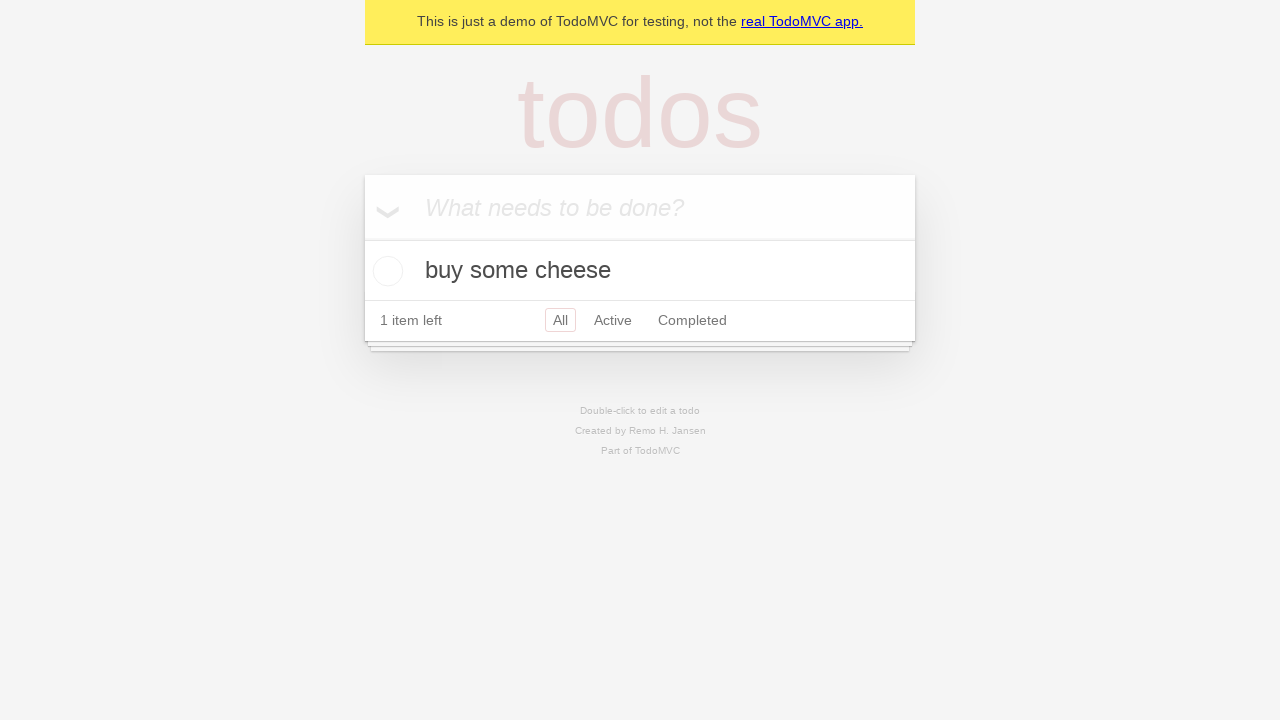

Filled todo input with 'feed the cat' on internal:attr=[placeholder="What needs to be done?"i]
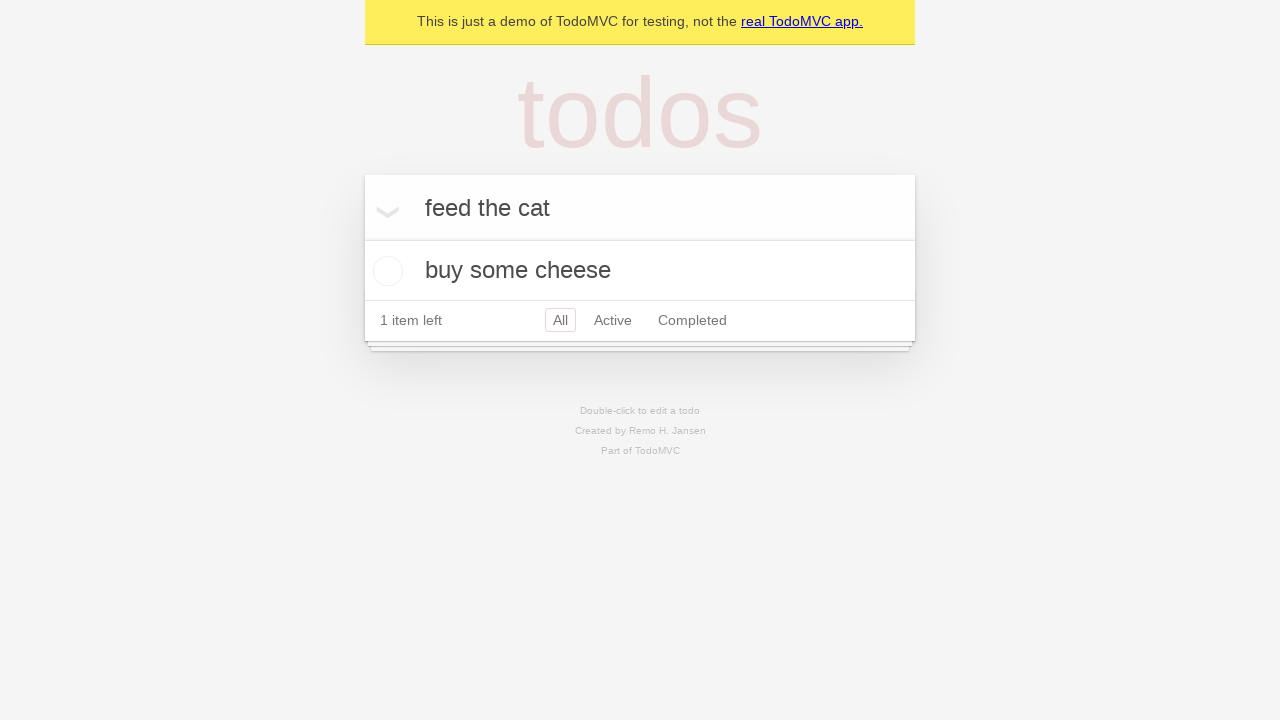

Pressed Enter to create second todo on internal:attr=[placeholder="What needs to be done?"i]
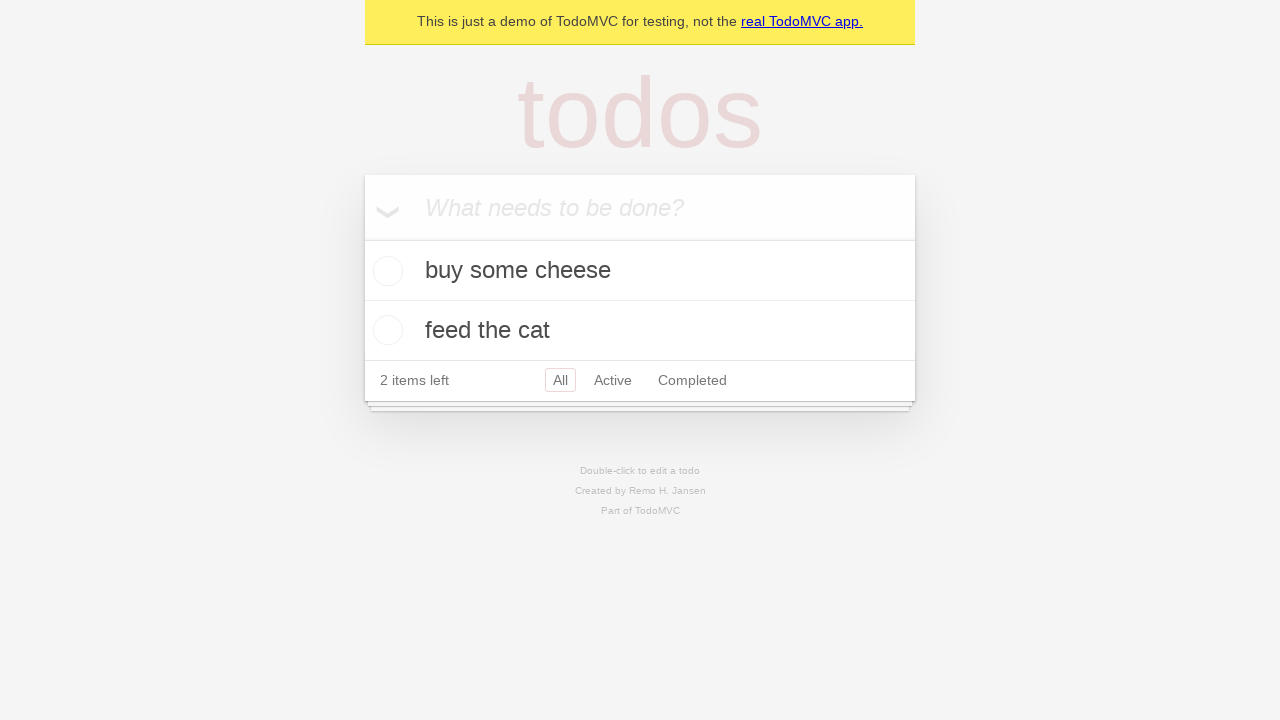

Filled todo input with 'book a doctors appointment' on internal:attr=[placeholder="What needs to be done?"i]
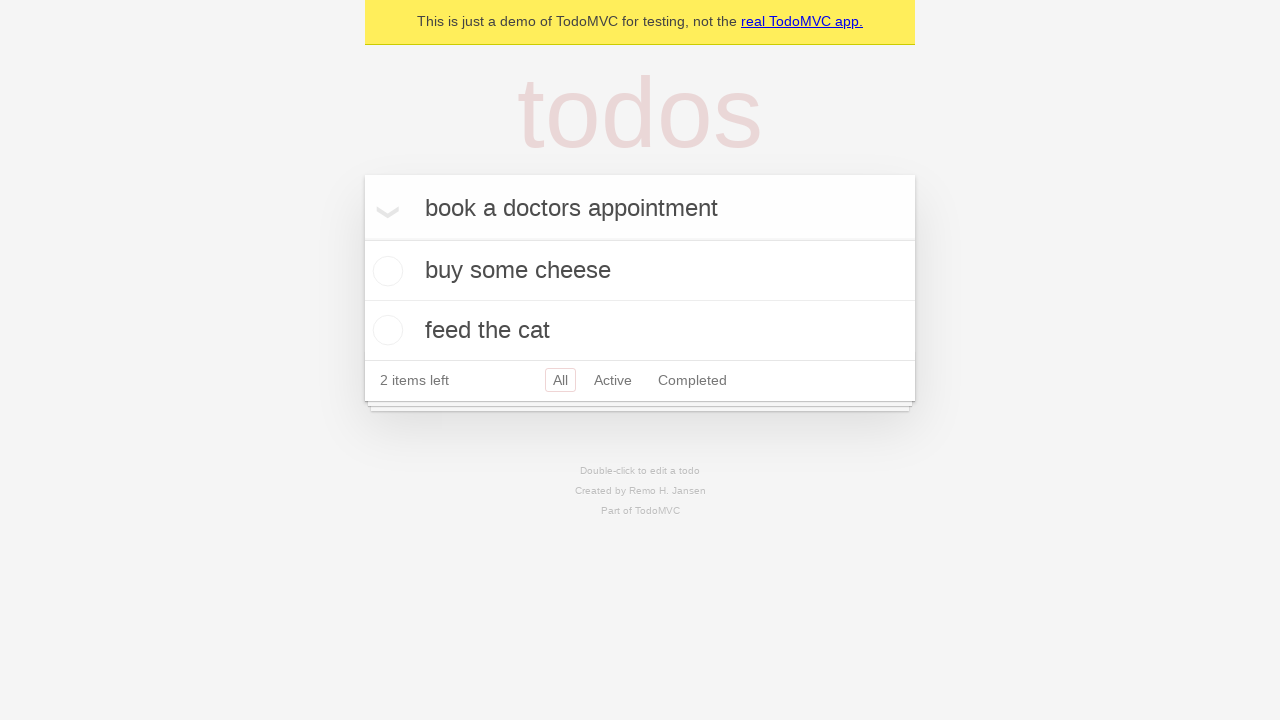

Pressed Enter to create third todo on internal:attr=[placeholder="What needs to be done?"i]
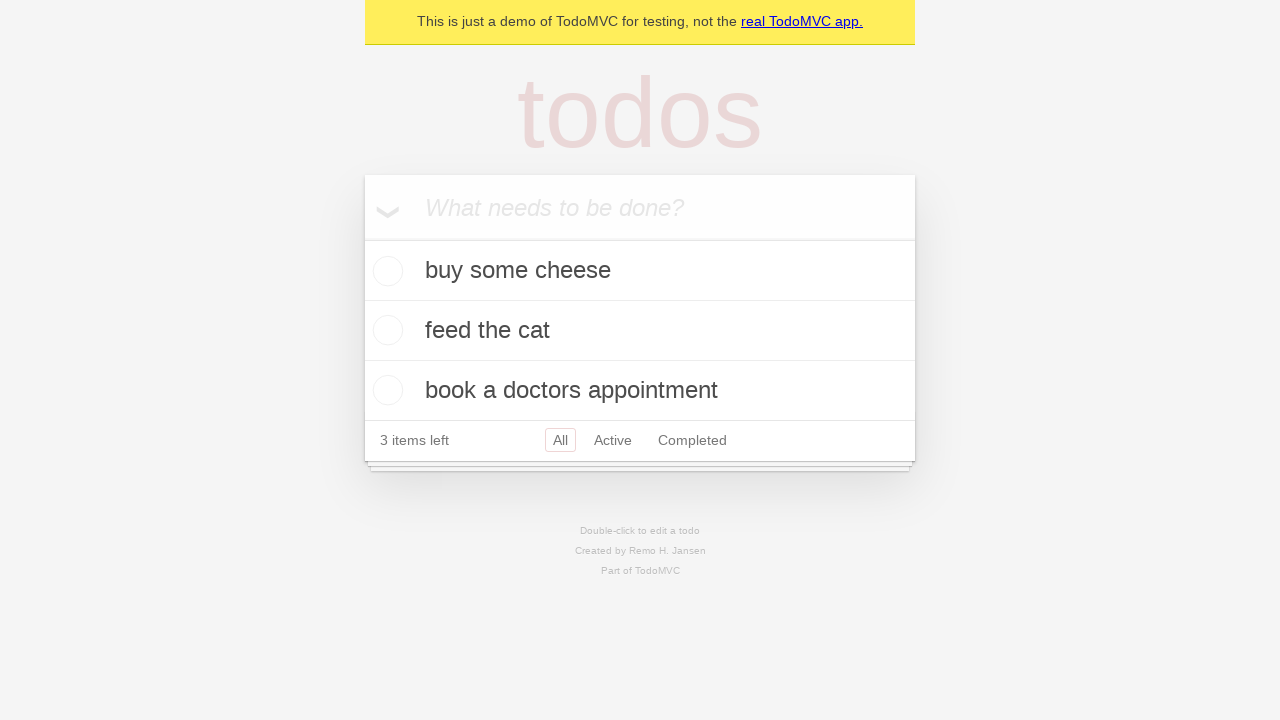

Checked the first todo item at (385, 271) on .todo-list li .toggle >> nth=0
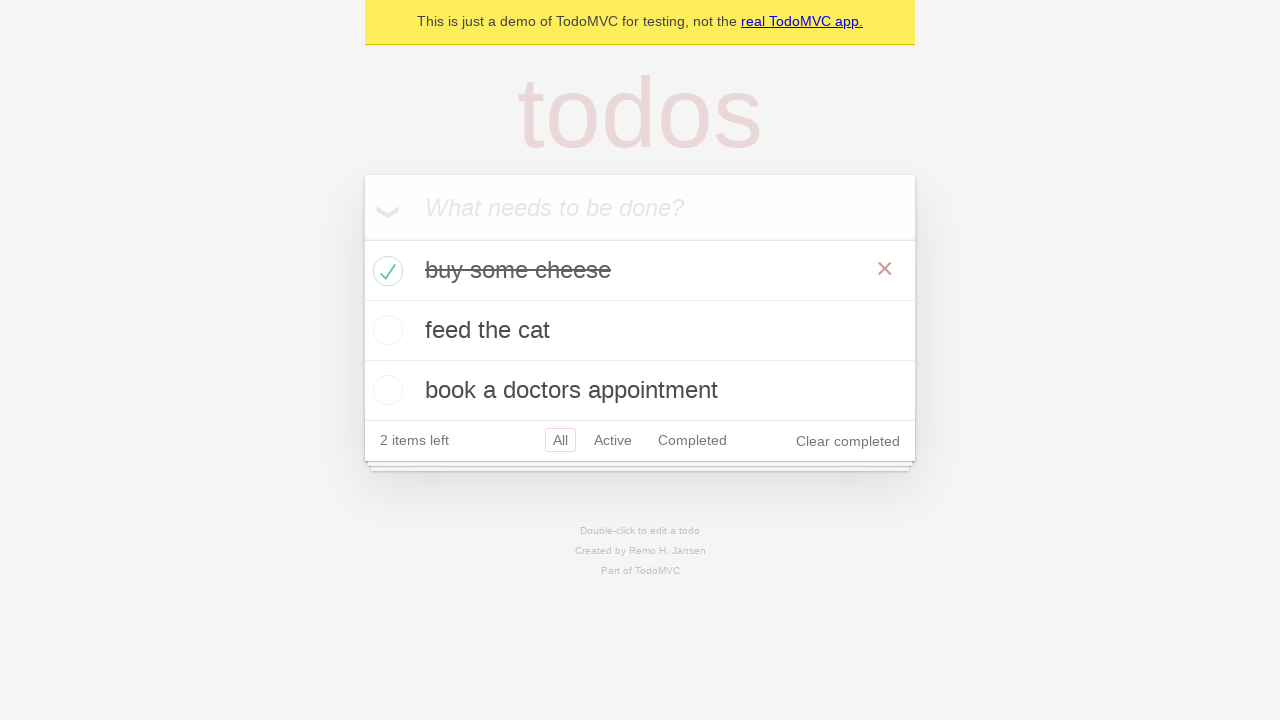

Clear completed button appeared and is visible
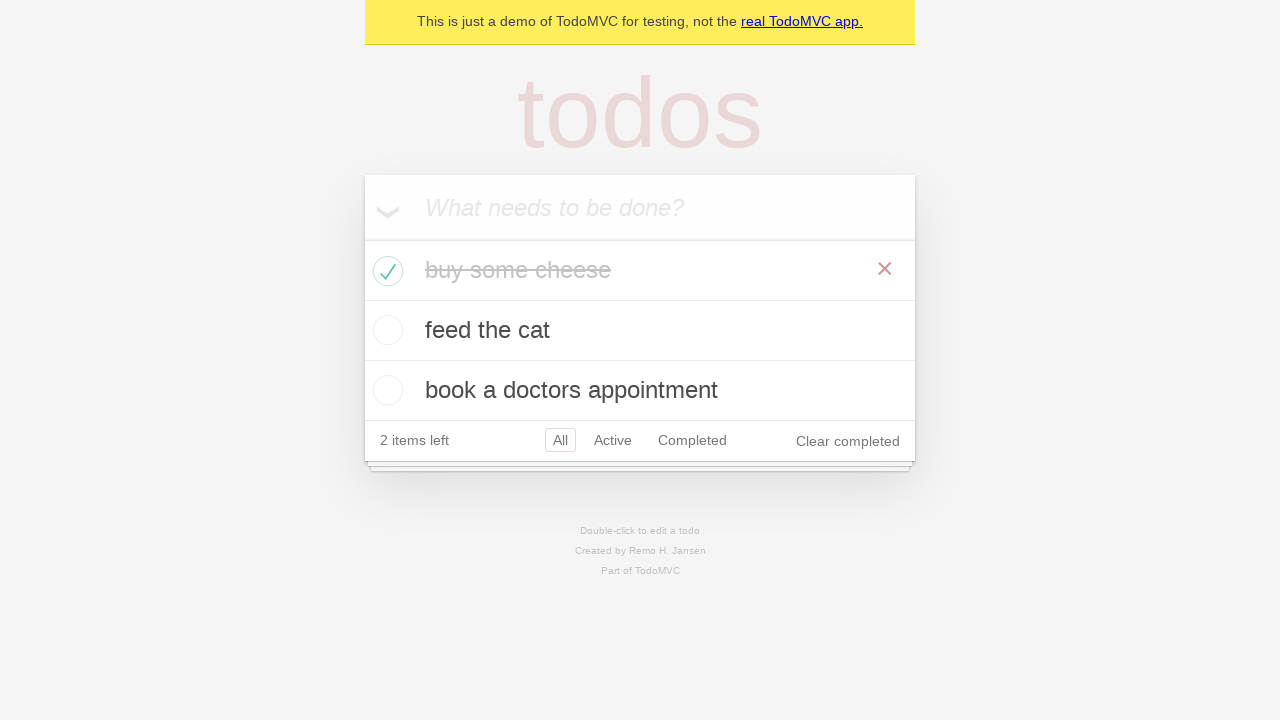

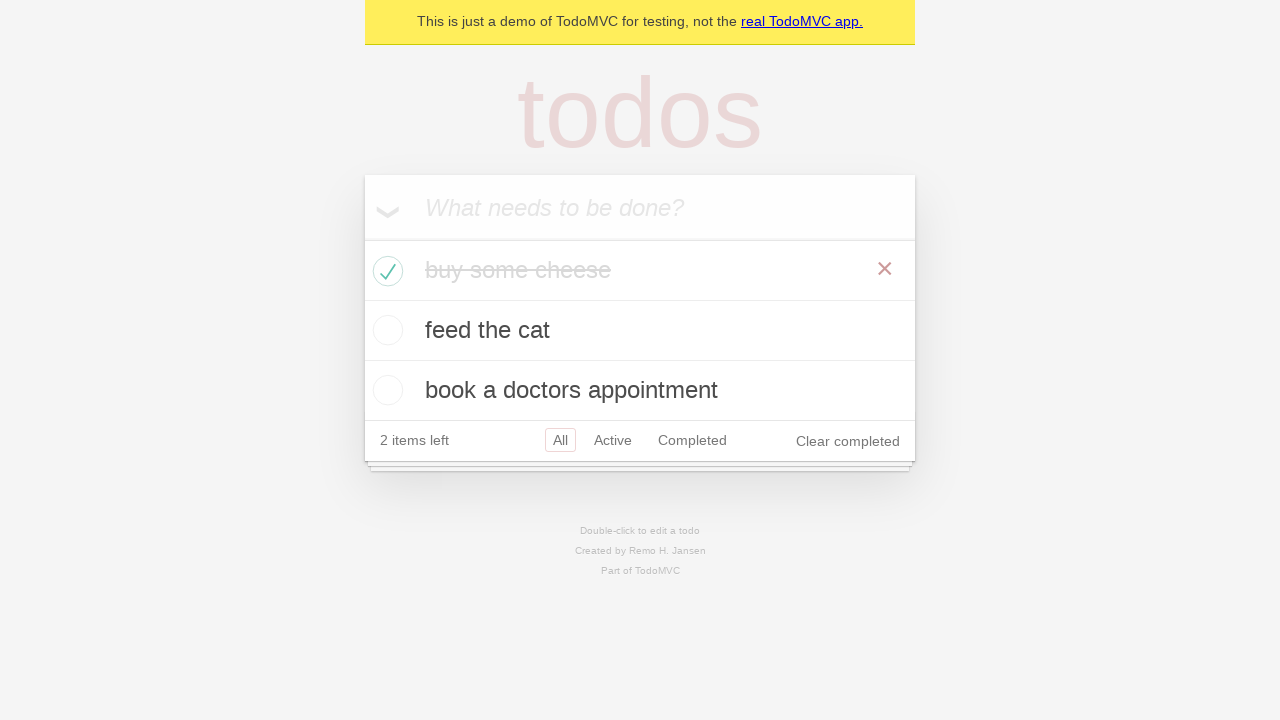